Tests autocomplete functionality by typing a partial text "ind" into an autocomplete input field and navigating through suggestions using arrow keys

Starting URL: http://qaclickacademy.com/practice.php

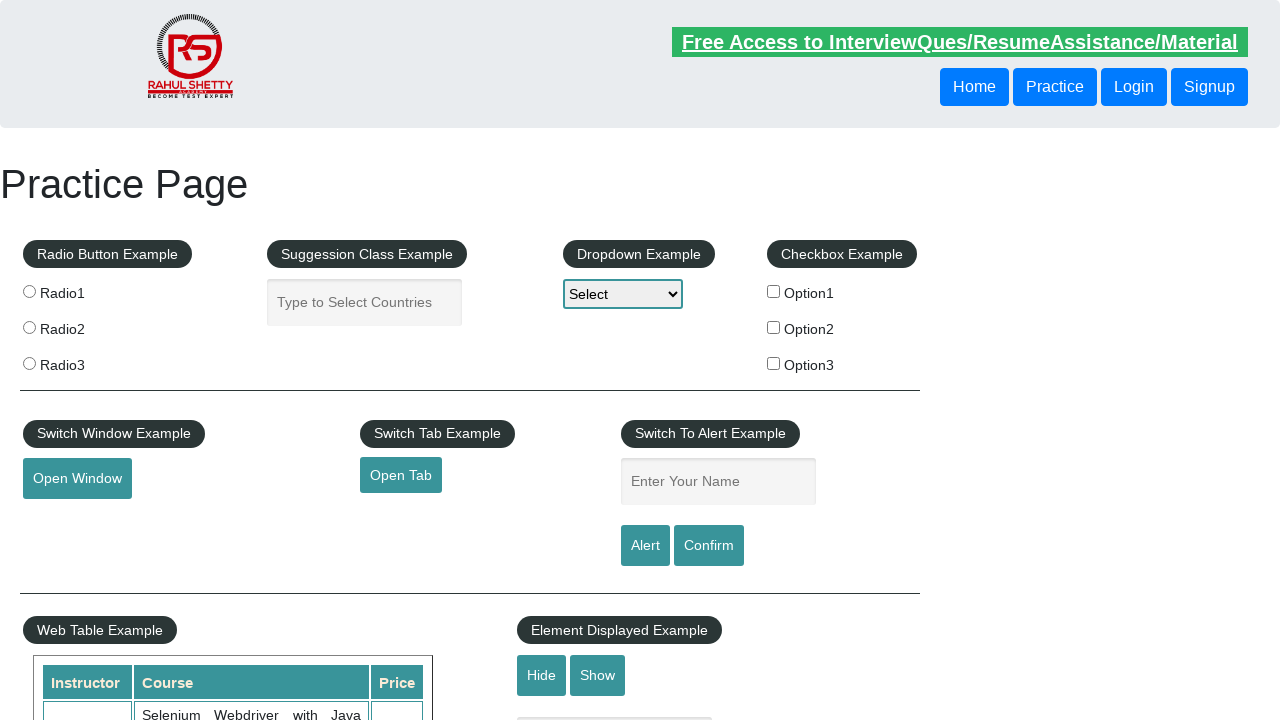

Filled autocomplete field with partial text 'ind' on #autocomplete
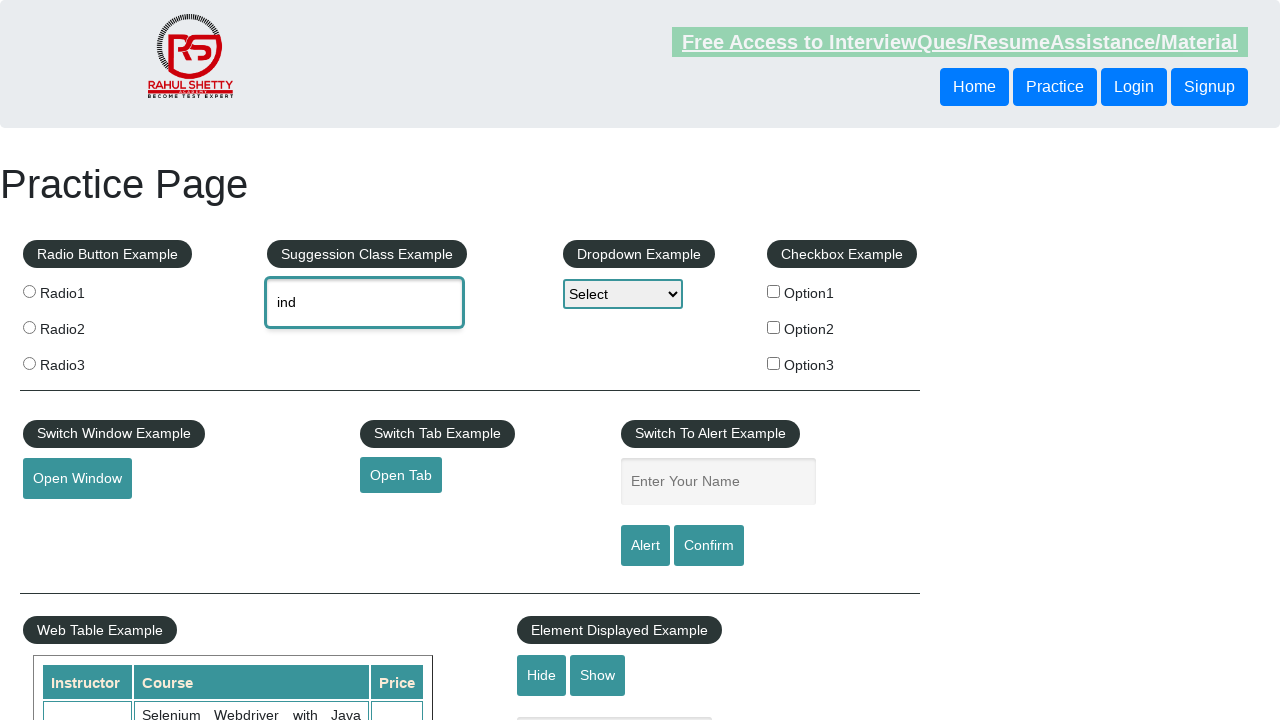

Waited 2000ms for autocomplete suggestions to appear
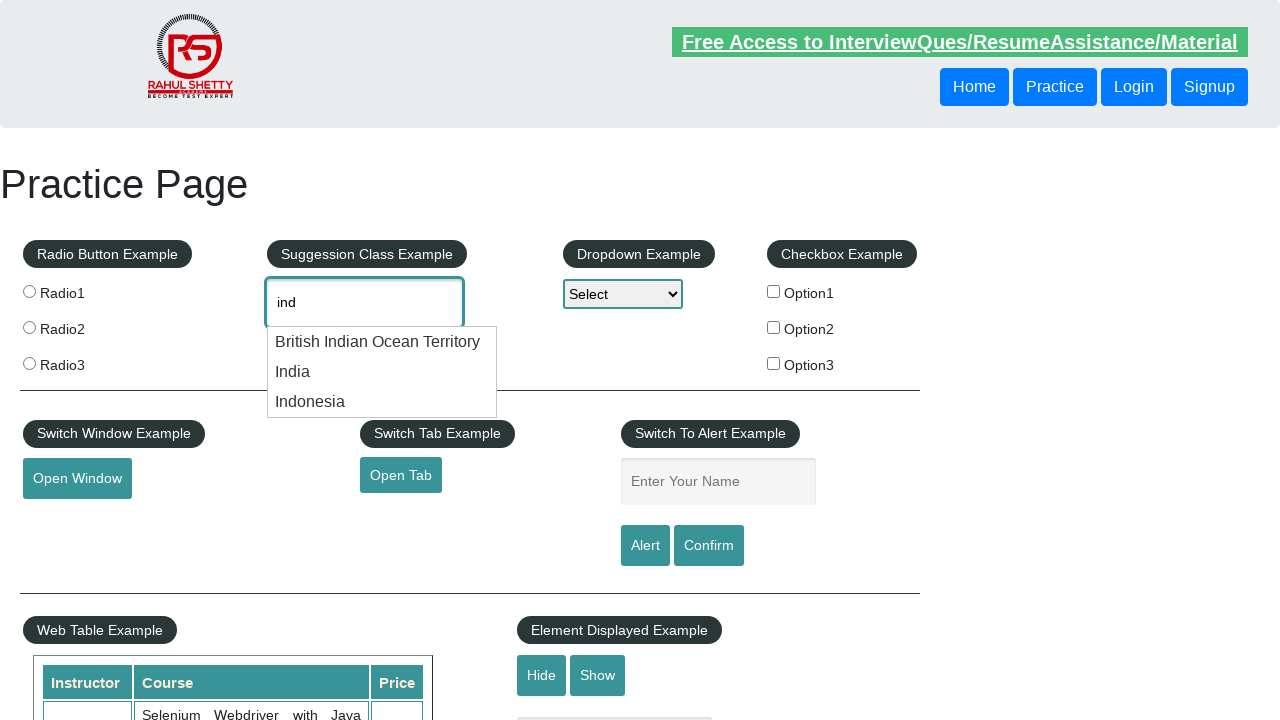

Pressed ArrowDown key to navigate to next suggestion on #autocomplete
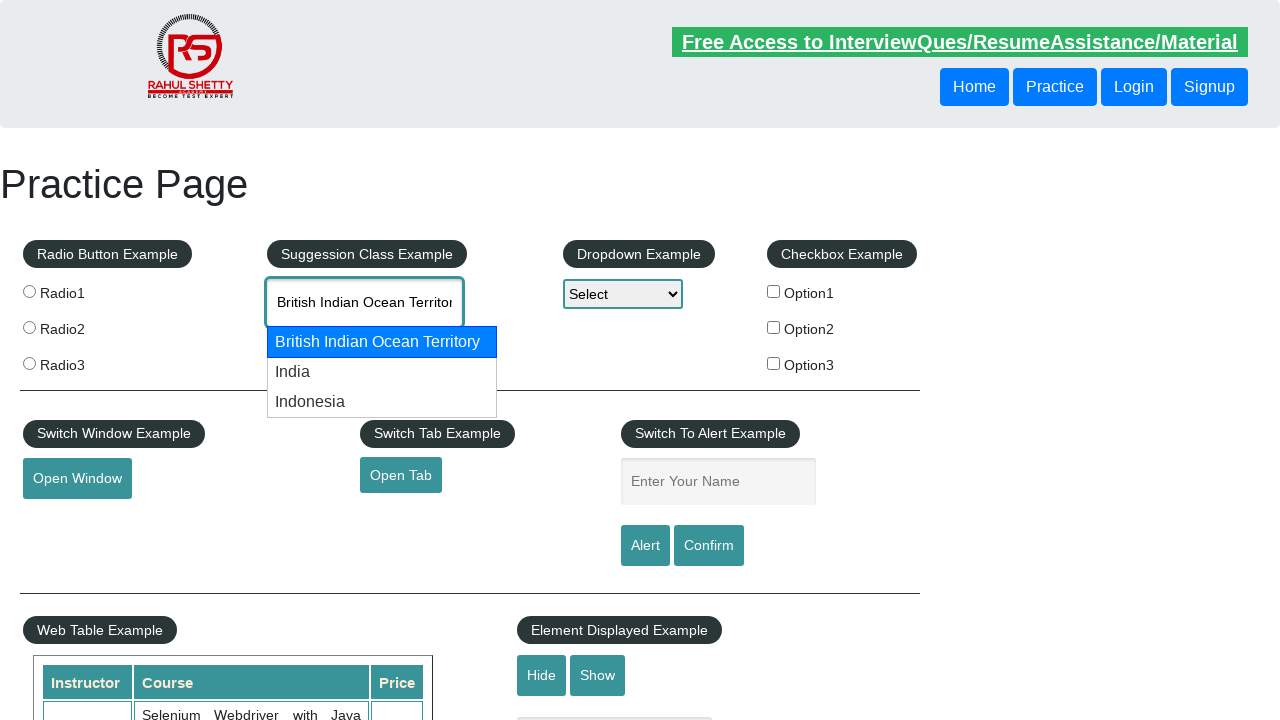

Pressed ArrowDown key again to navigate to next suggestion on #autocomplete
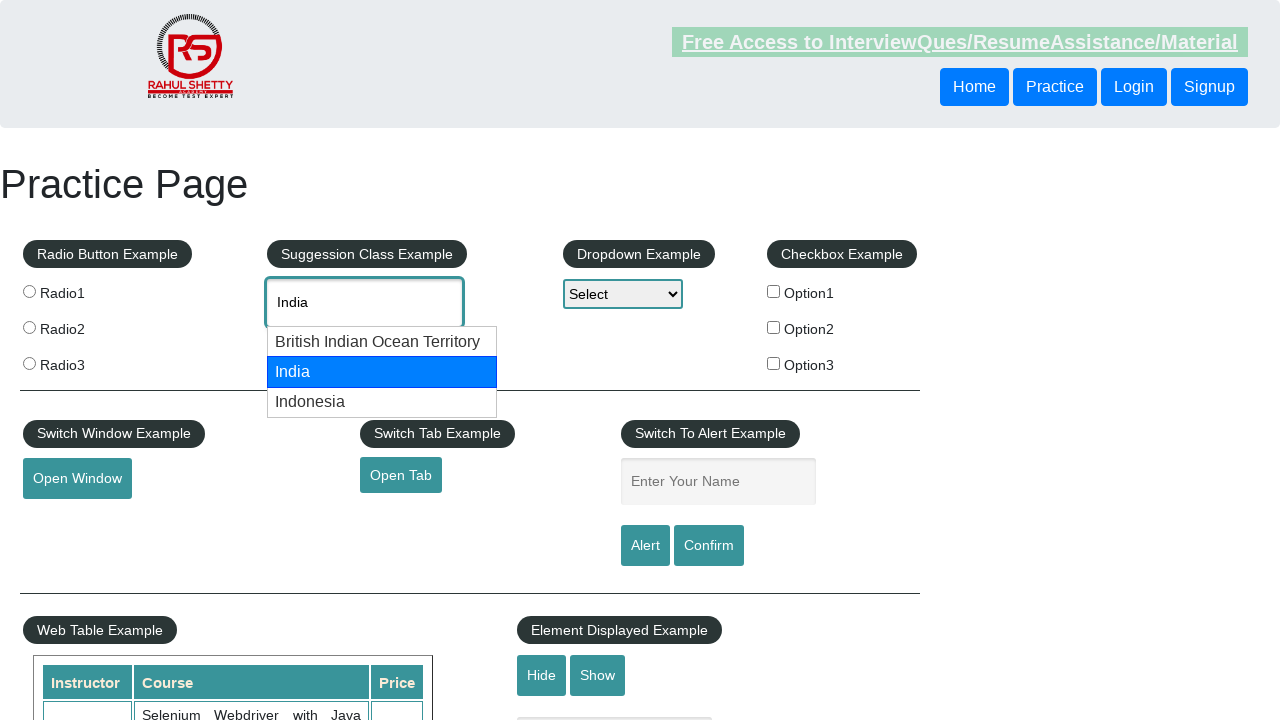

Retrieved selected value from autocomplete field: None
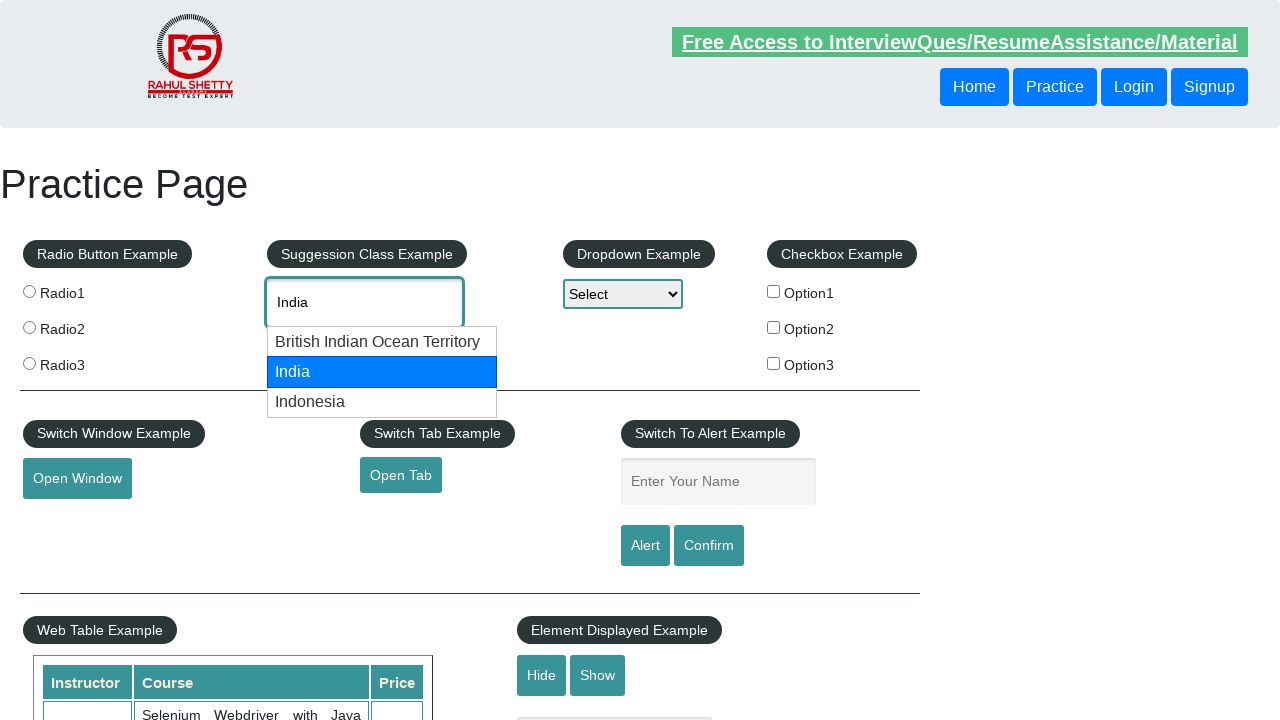

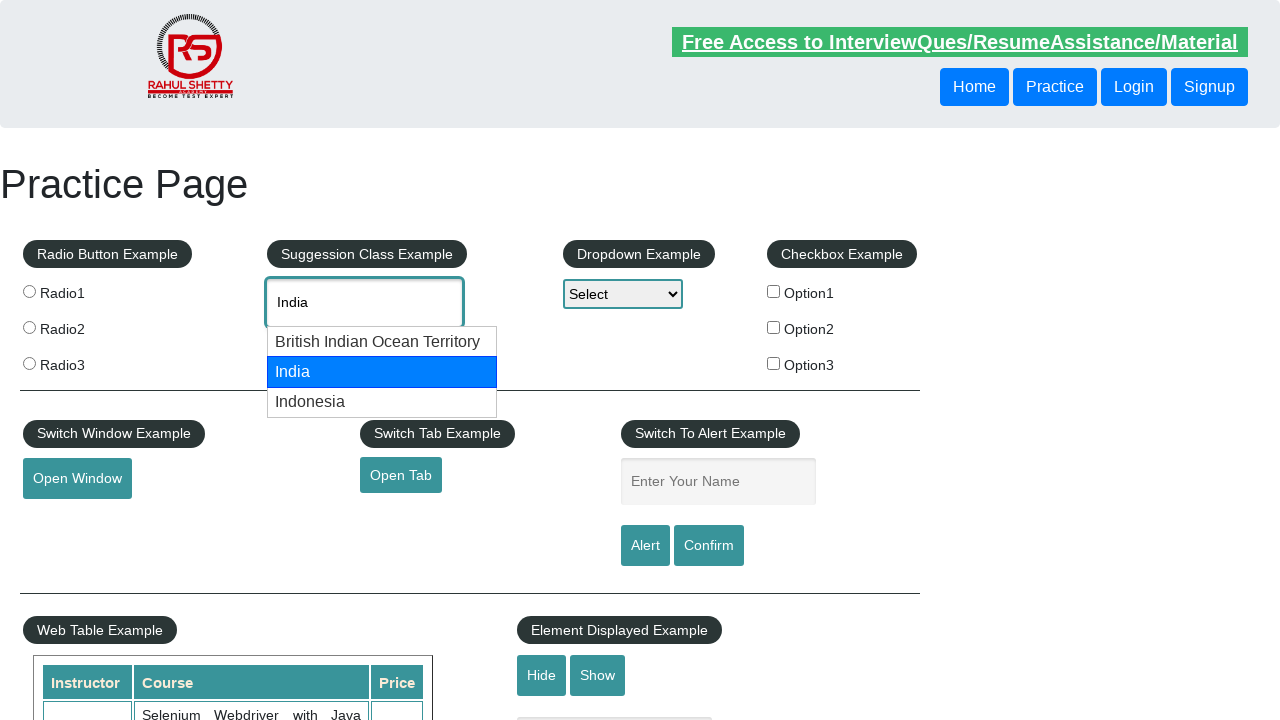